Tests right-click context menu interaction on a webpage by clicking a heading element, then right-clicking on a resume link and navigating the context menu using keyboard actions.

Starting URL: https://greenstech.in/selenium-course-content.html

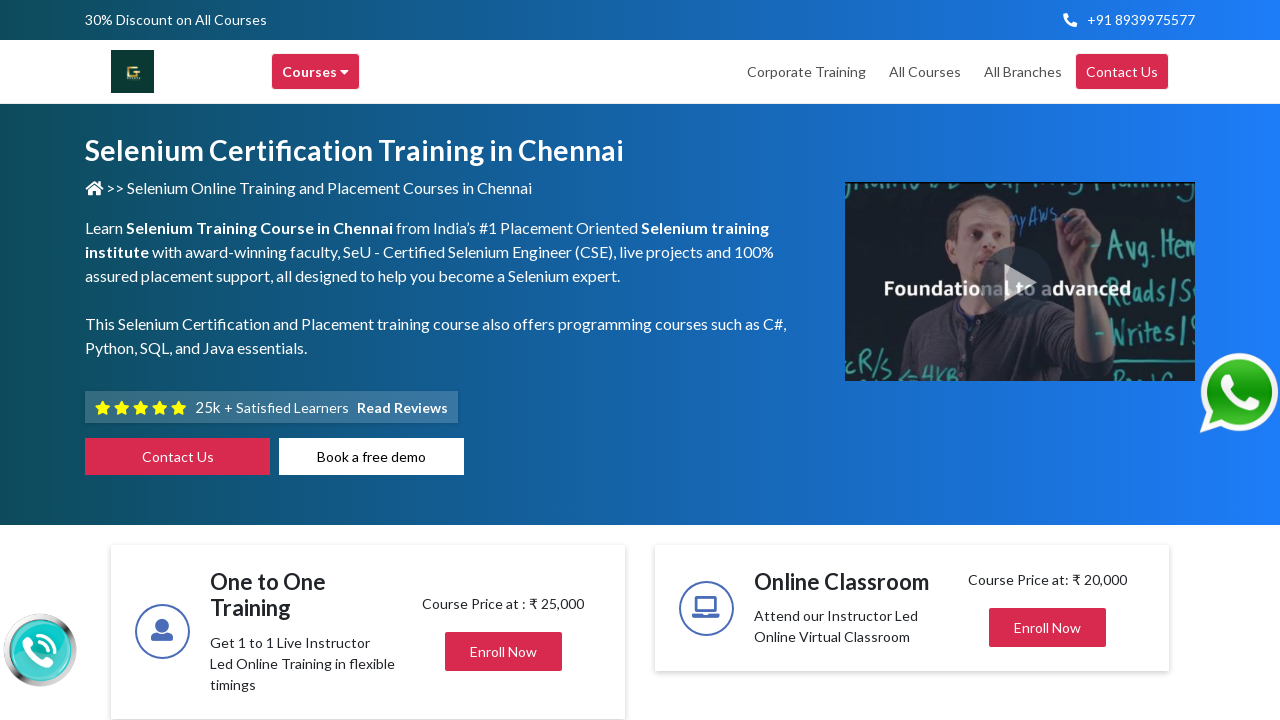

Clicked on heading element at (1048, 360) on #heading201
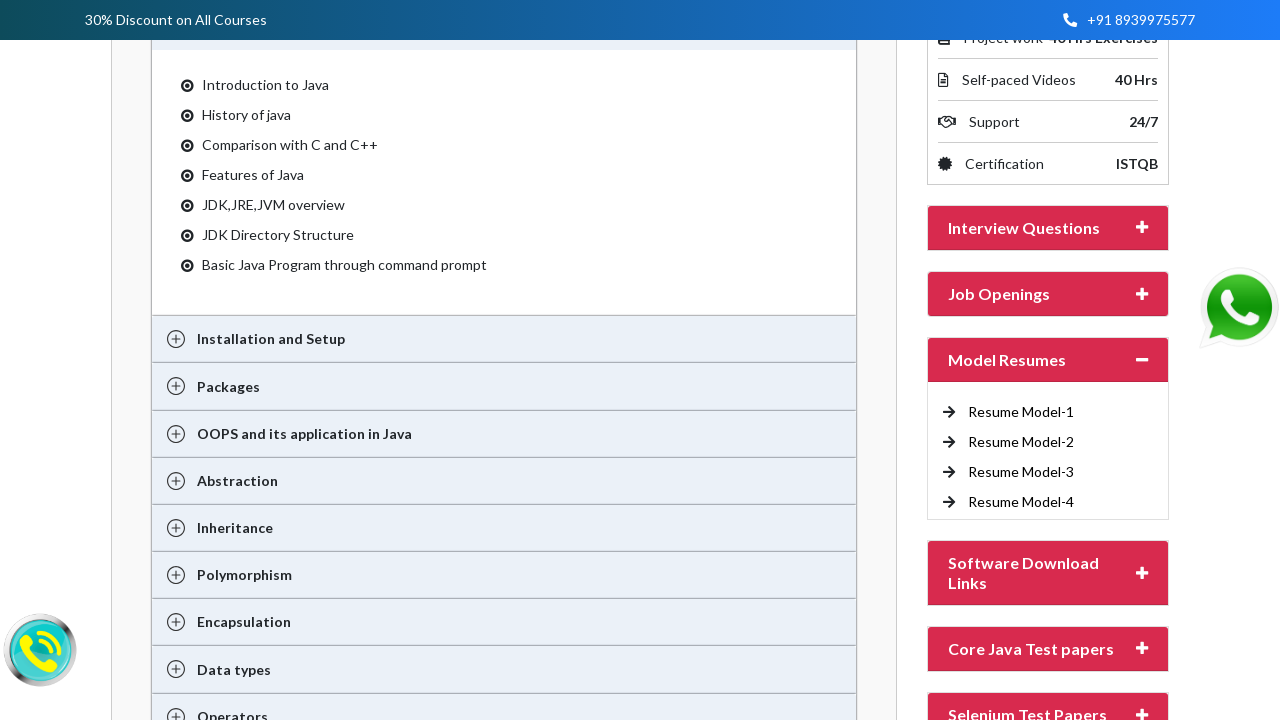

Right-clicked on Resume Model-4 link to open context menu at (1021, 502) on //a[text()='Resume Model-4 ']
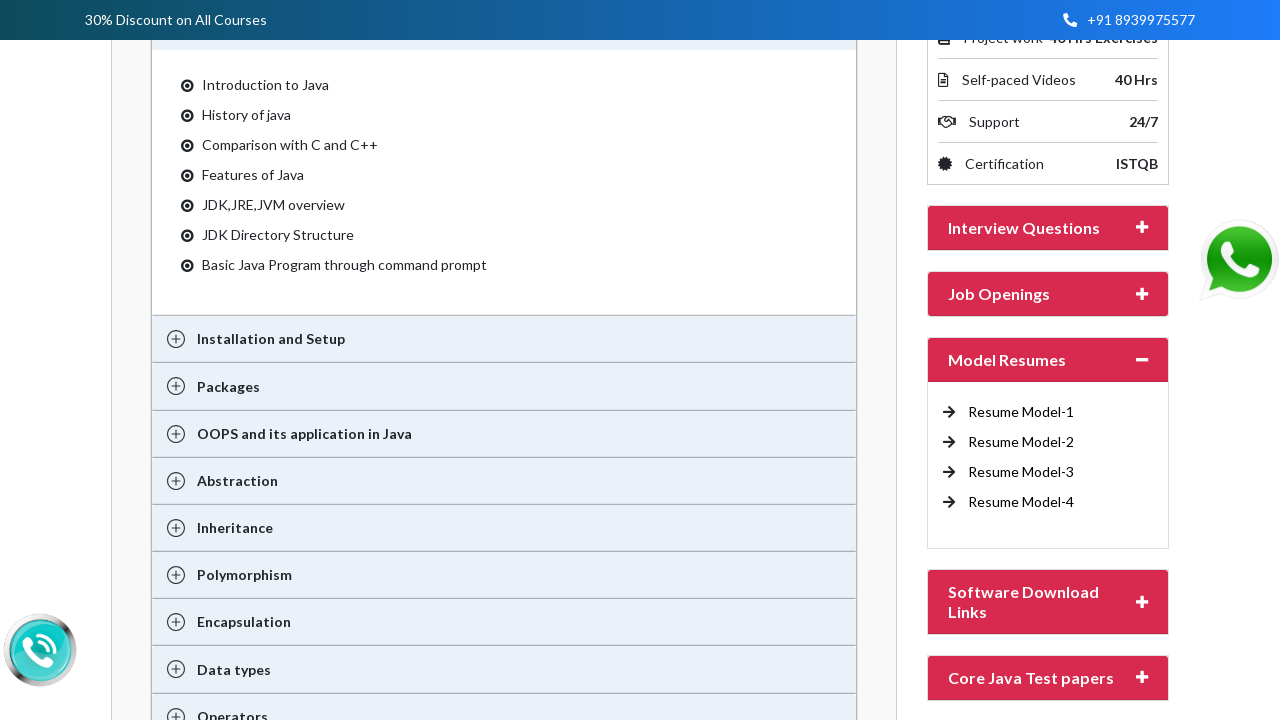

Pressed ArrowDown once in context menu
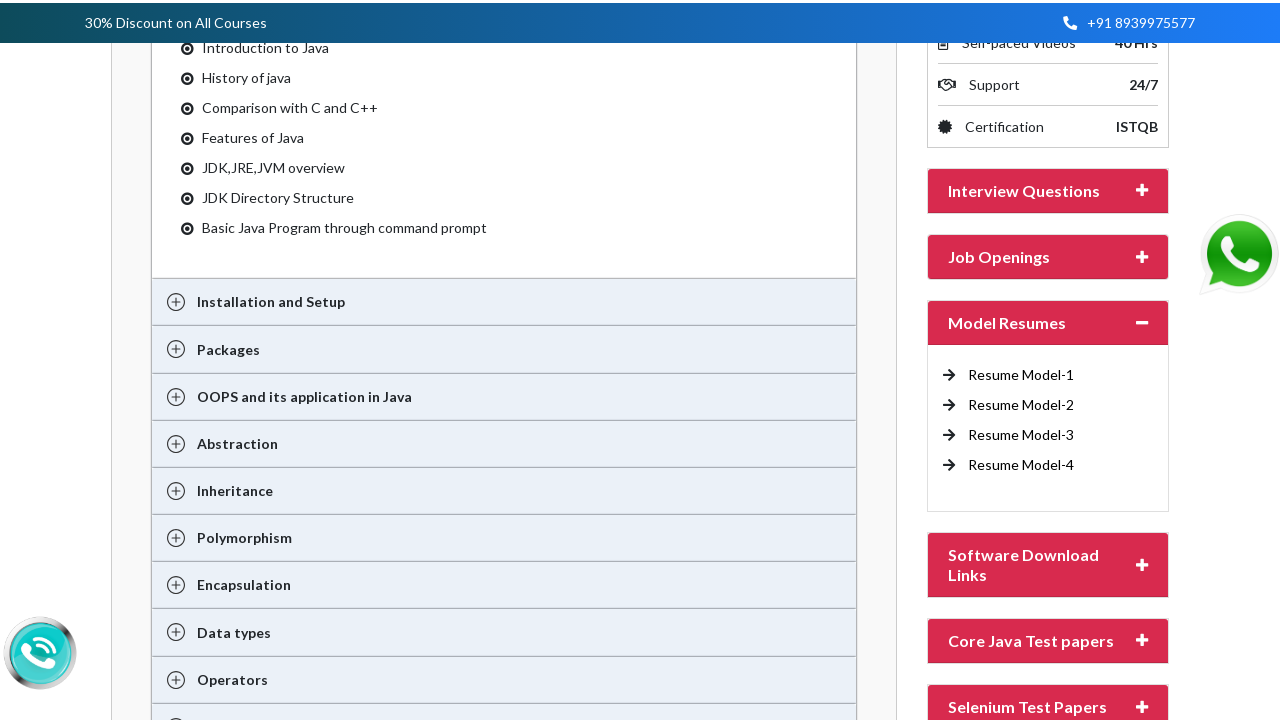

Pressed ArrowDown twice in context menu
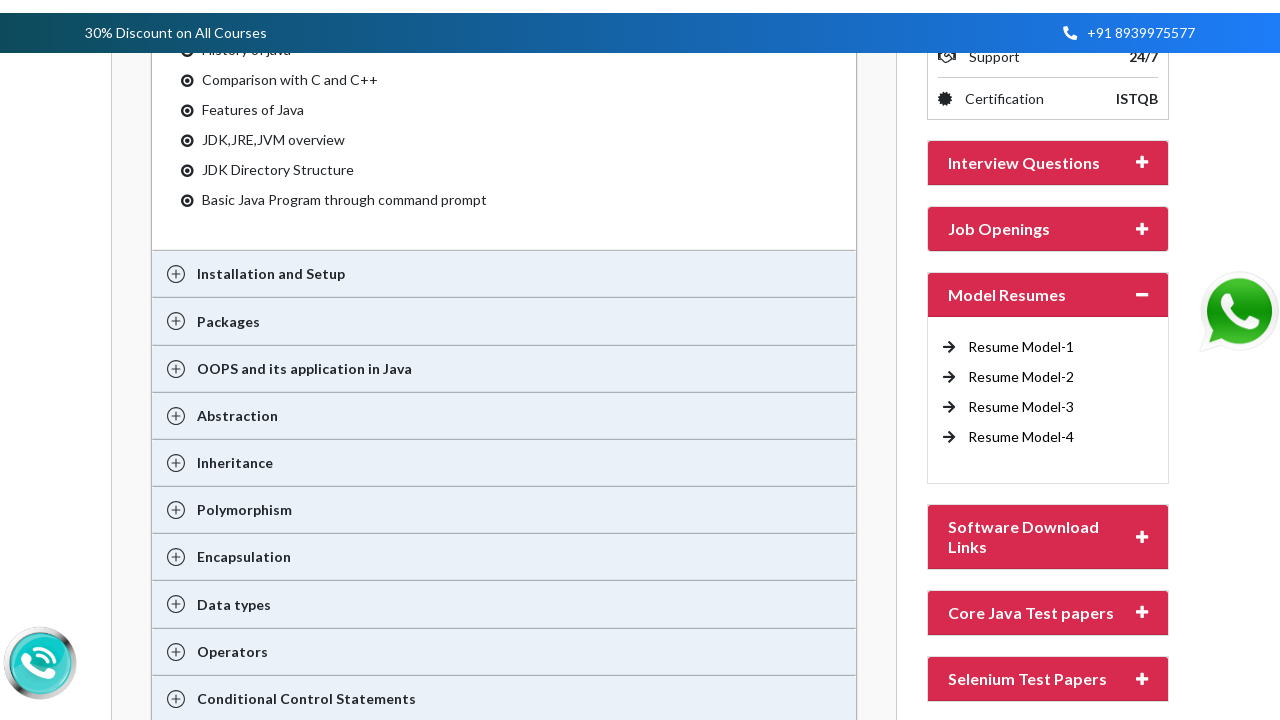

Pressed ArrowDown three times in context menu
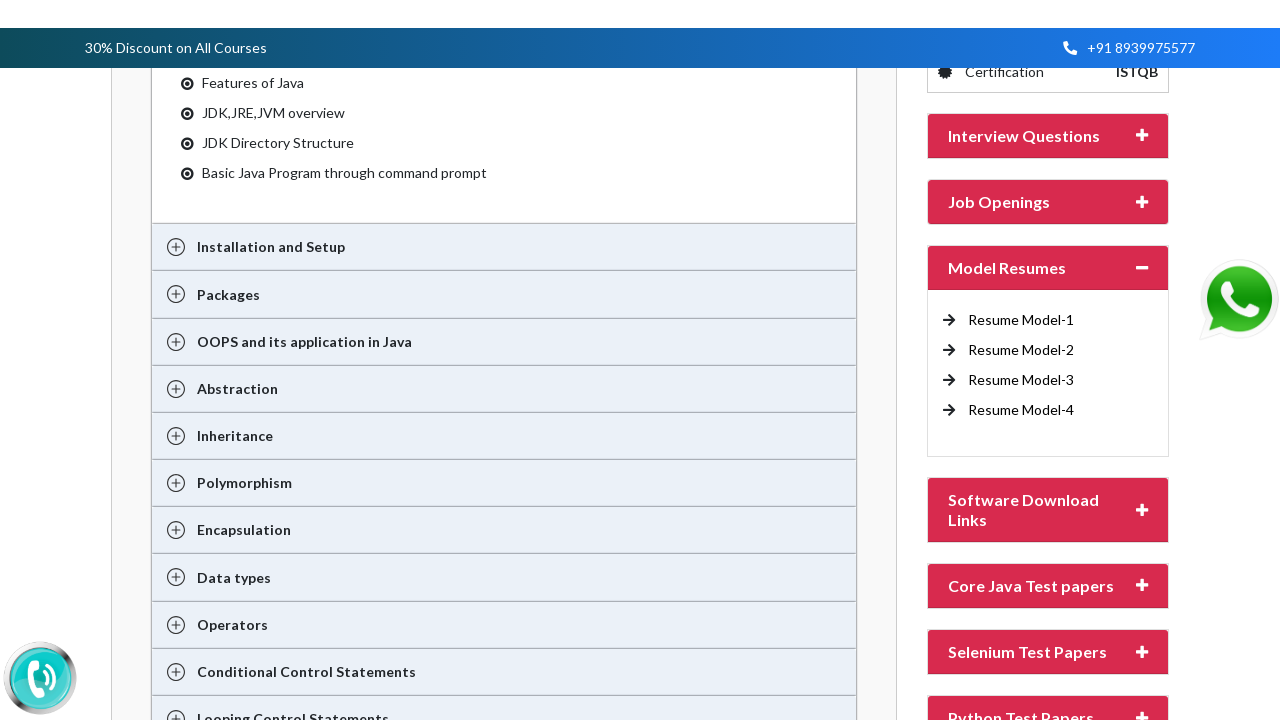

Pressed ArrowDown four times in context menu
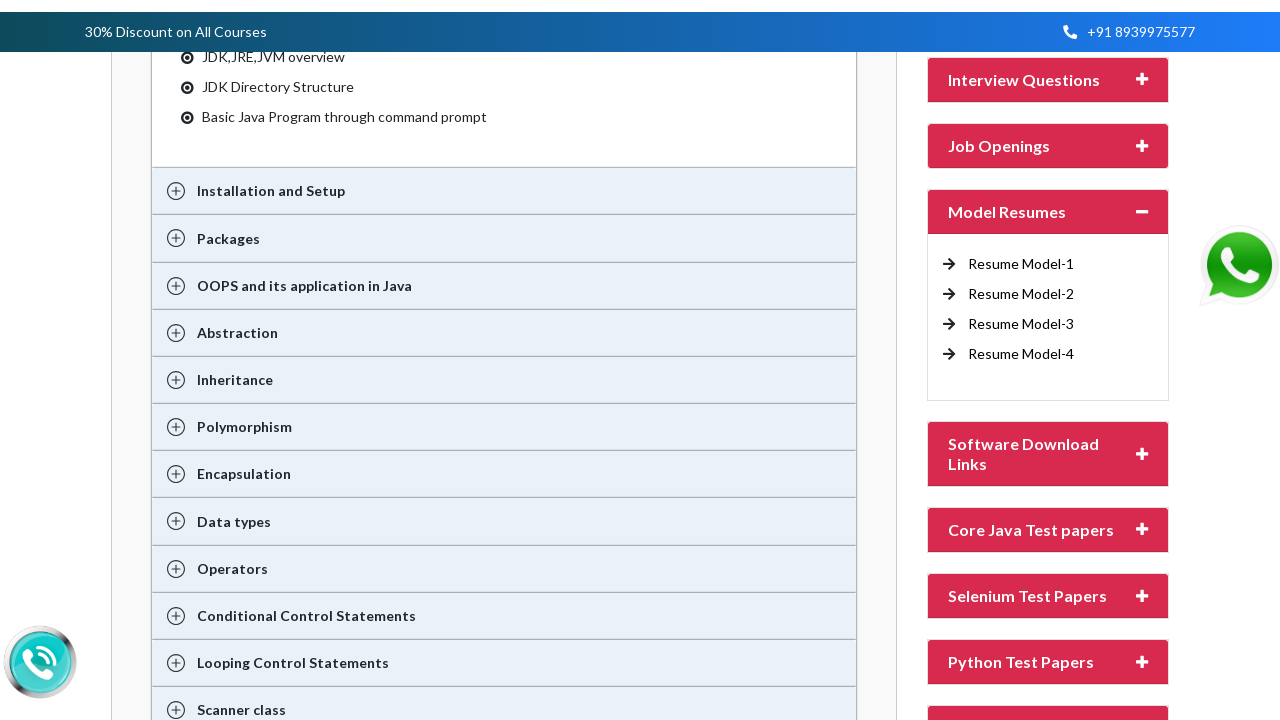

Pressed Enter to select context menu option
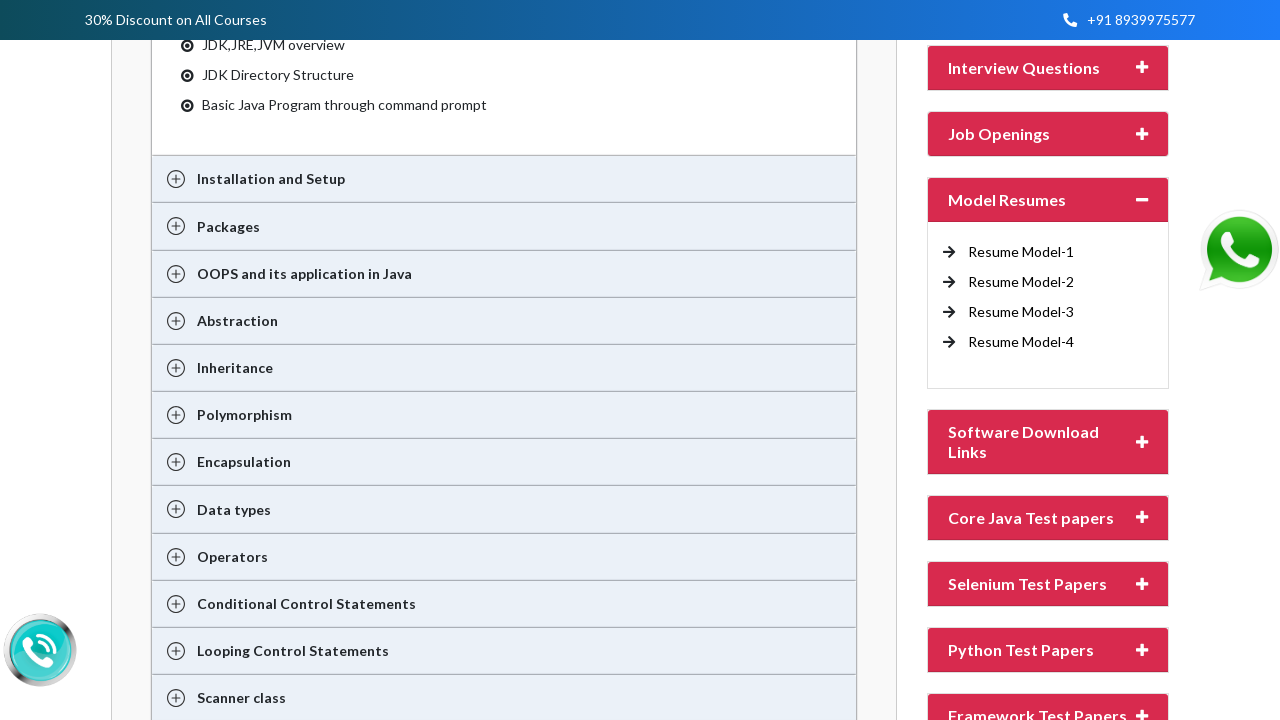

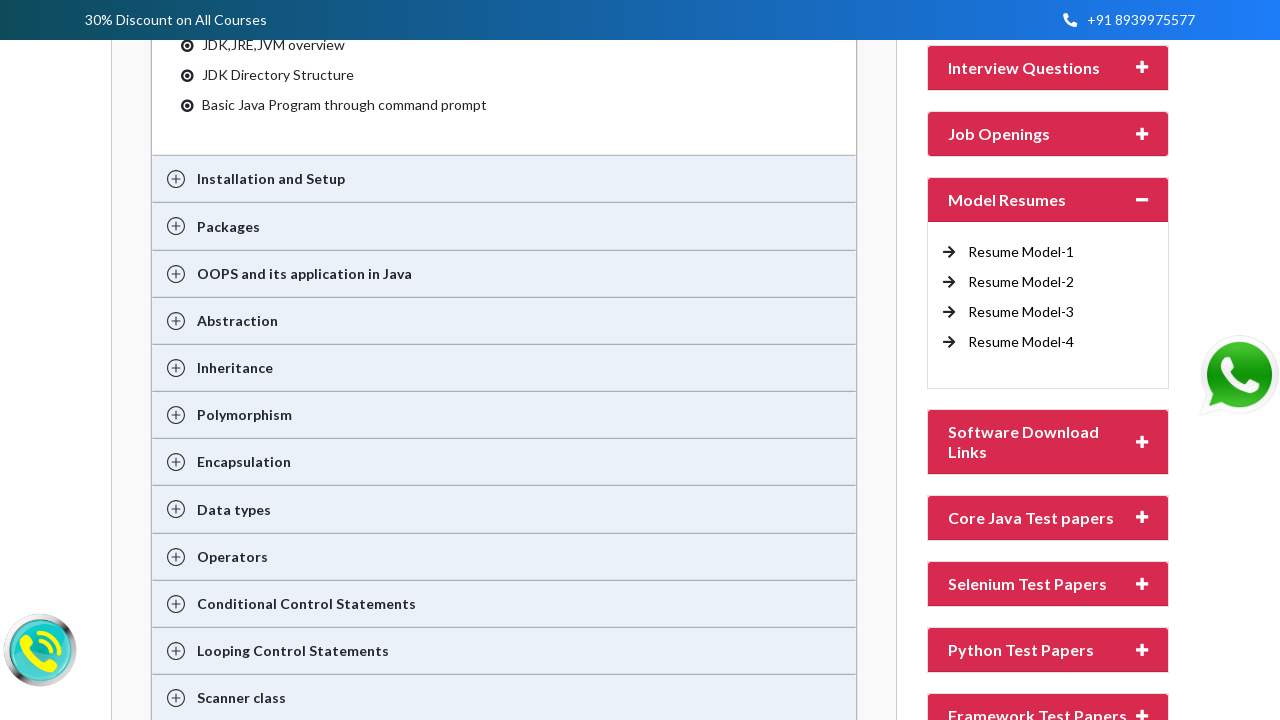